Tests the Datepicker functionality by navigating to the page, clicking the date input, and selecting today's date

Starting URL: https://formy-project.herokuapp.com/

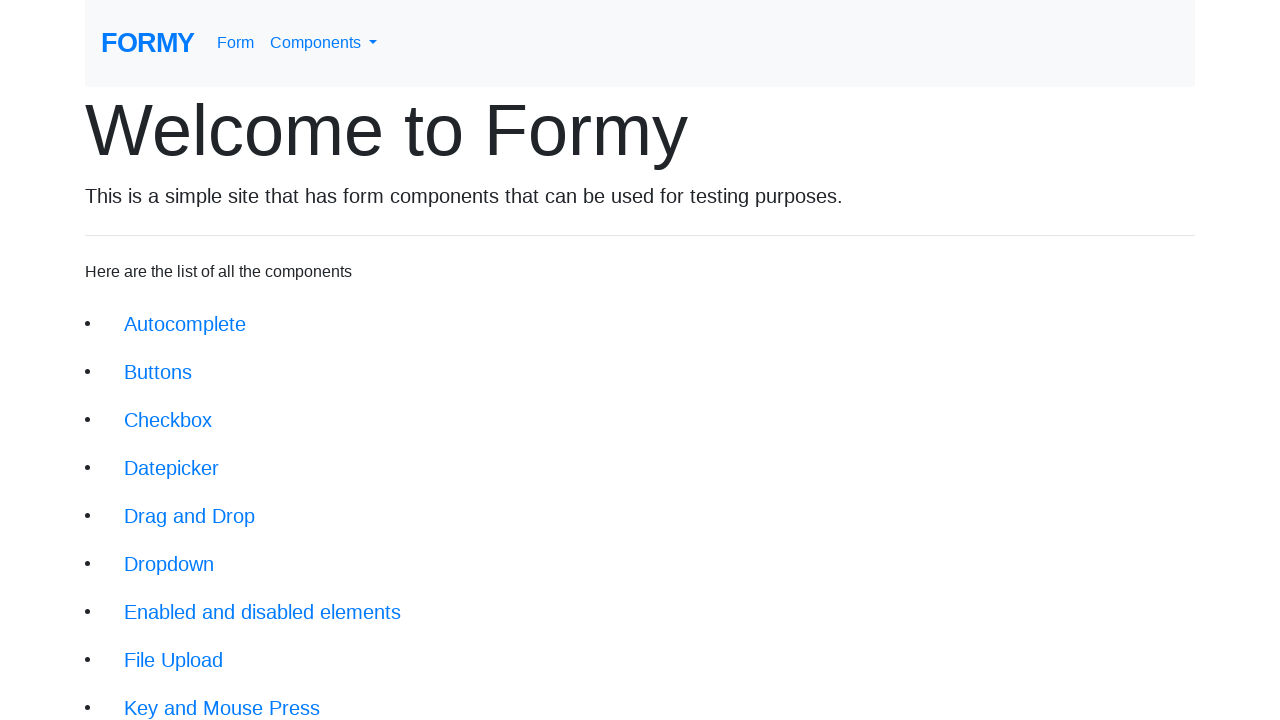

Clicked on the Datepicker link at (172, 468) on xpath=//li/a[@href='/datepicker']
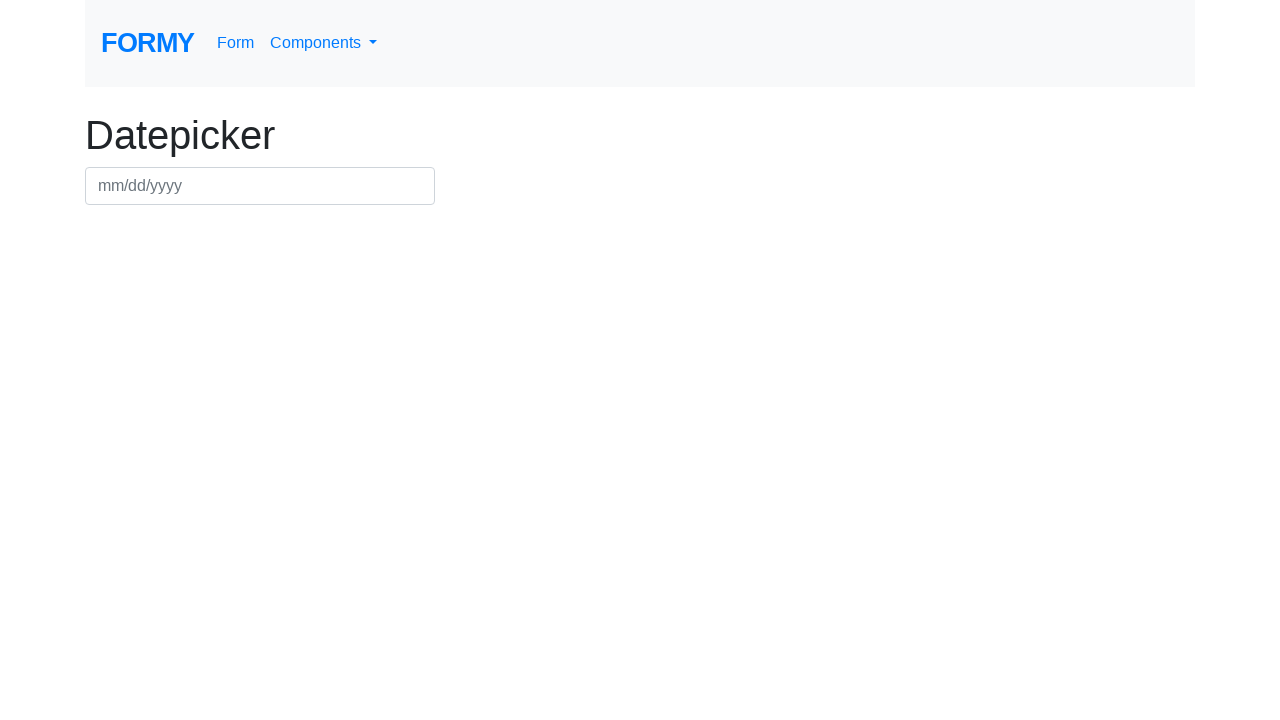

Datepicker page loaded and heading appeared
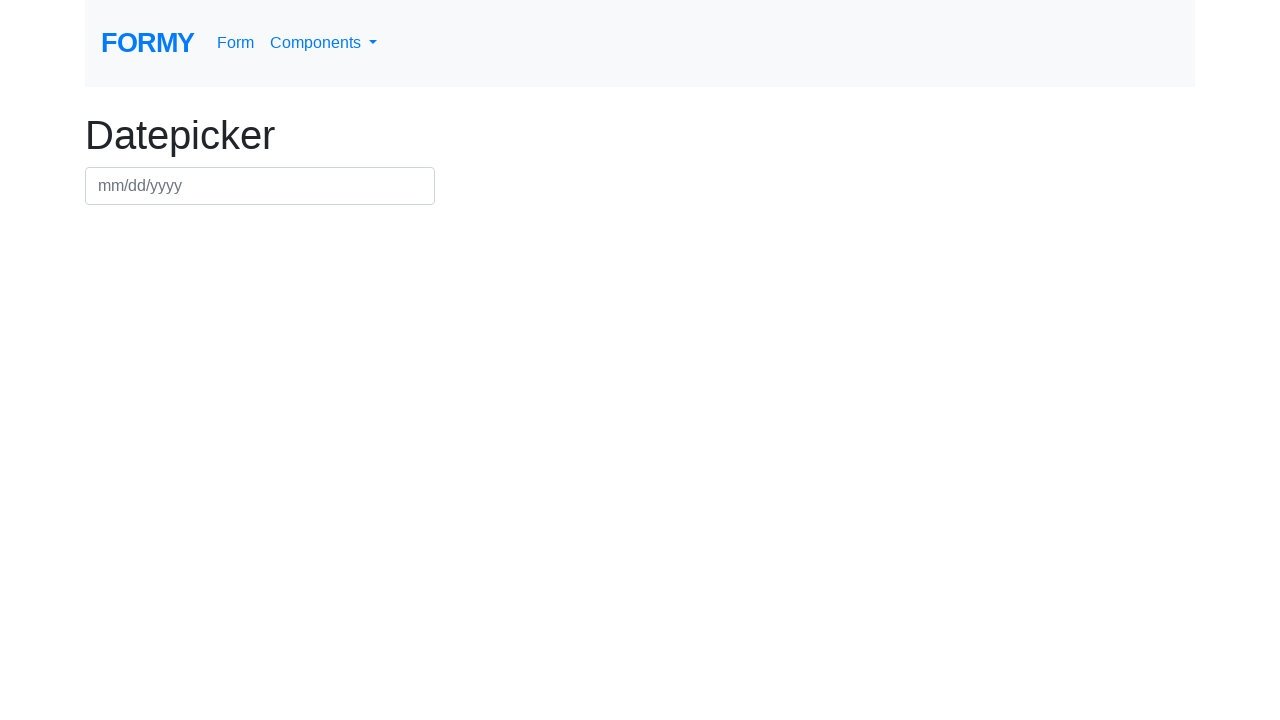

Clicked on the datepicker input field to open the calendar at (260, 186) on xpath=//div[@class='row']//input[@id='datepicker']
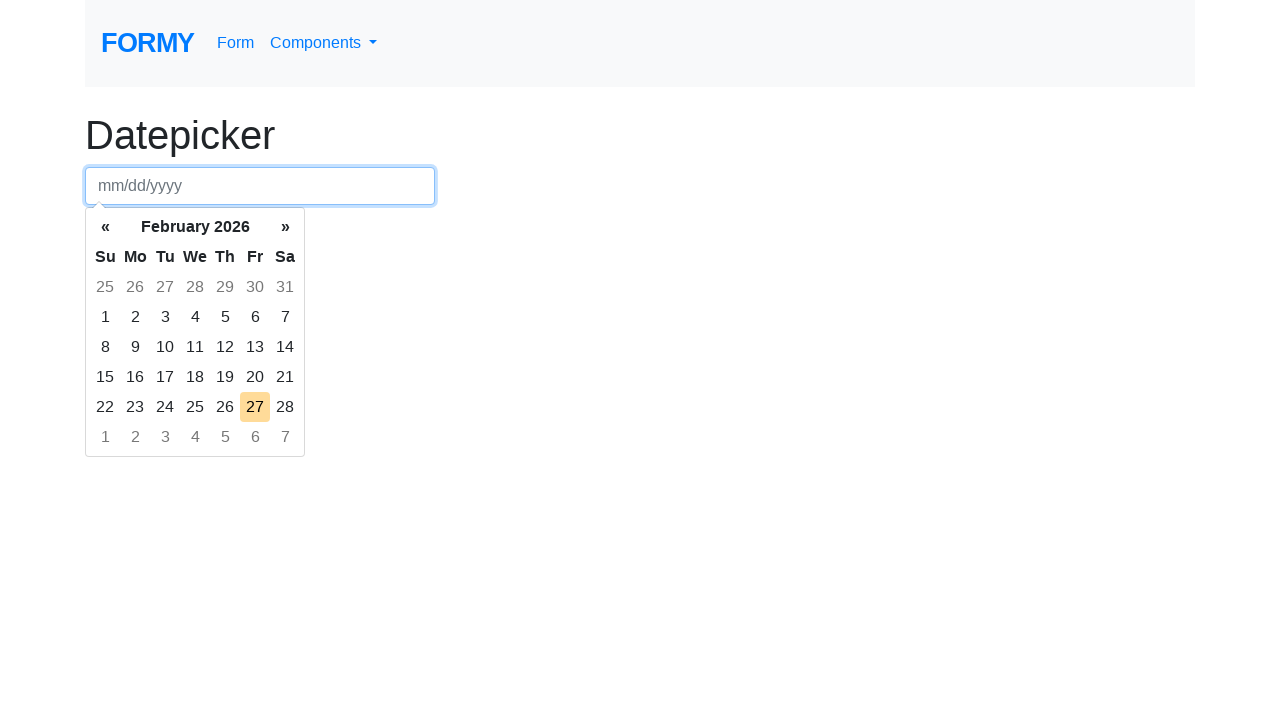

Selected today's date from the calendar at (255, 407) on xpath=//div/div/table/tbody/tr/td[@class='today day']
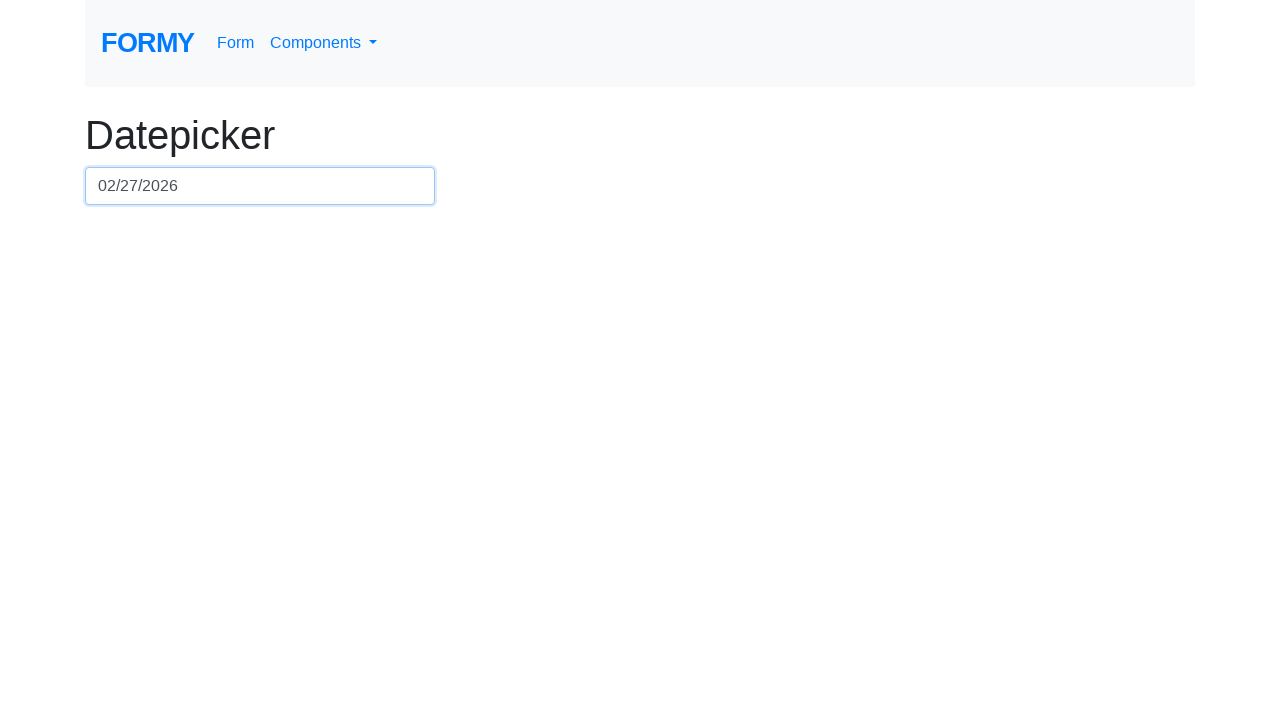

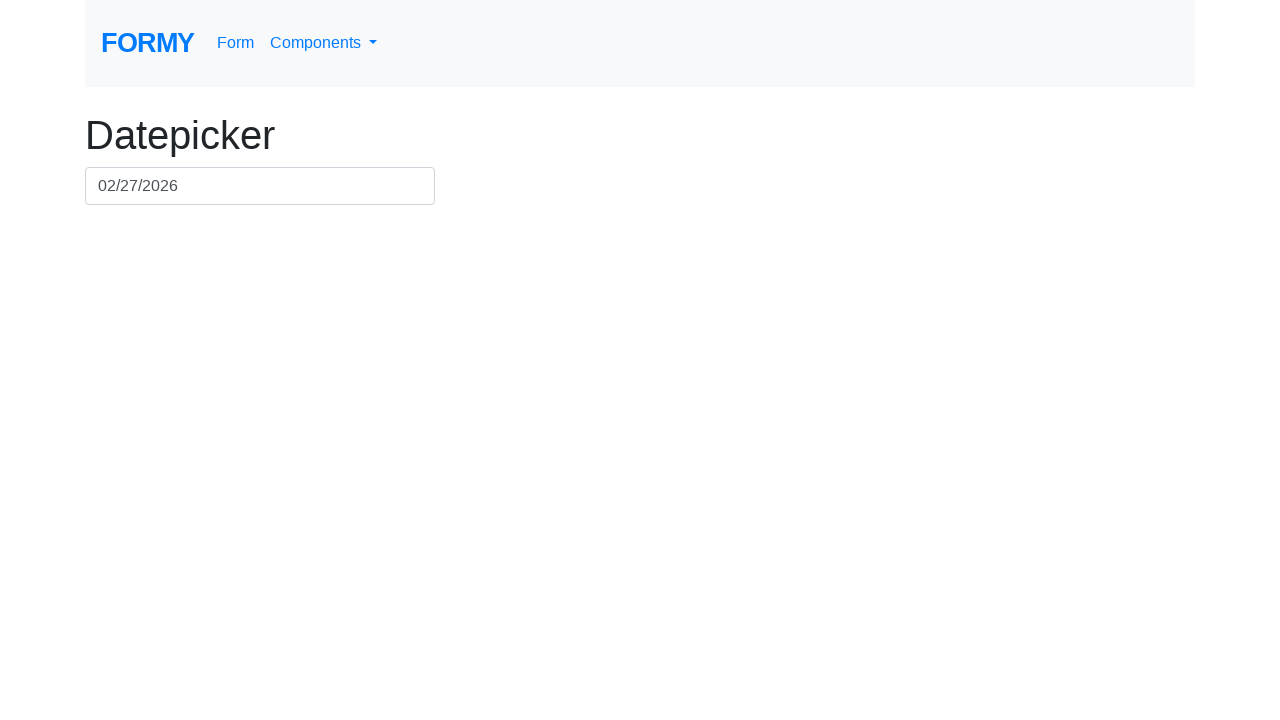